Navigates to Chess.com games page and verifies that game preview images are displayed, then clicks on the first available game link to view its details.

Starting URL: https://www.chess.com/games

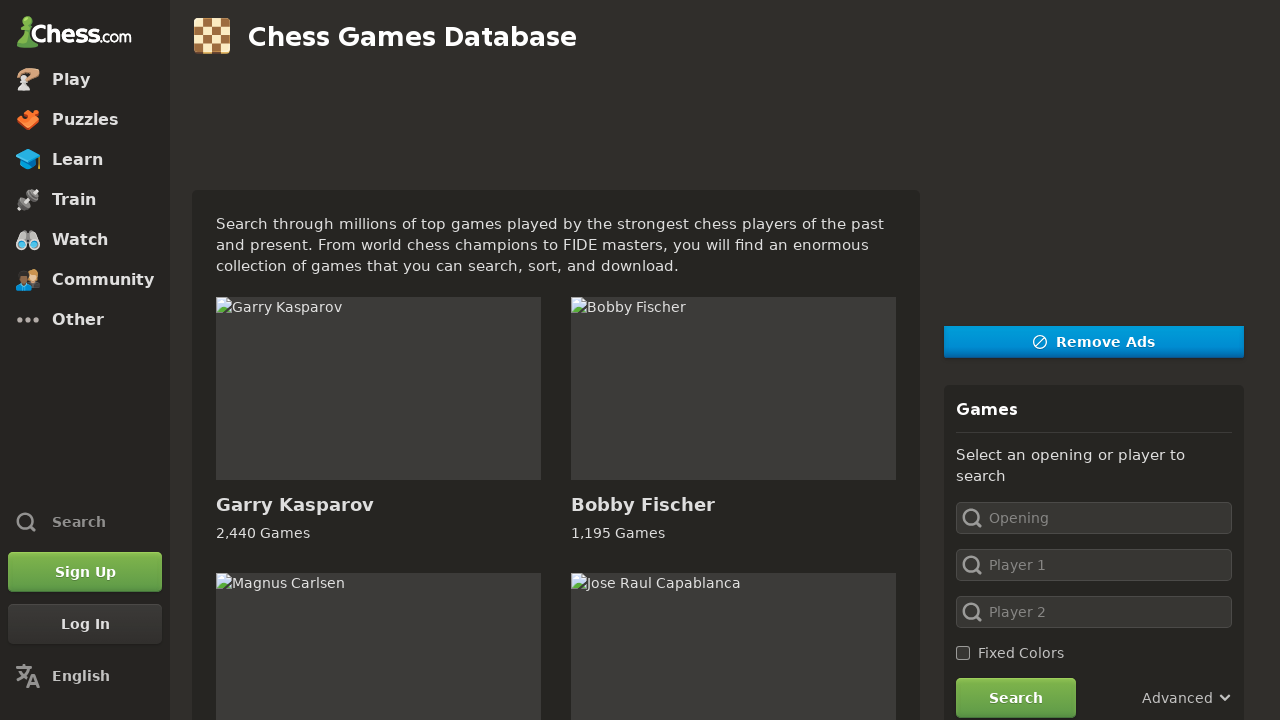

Navigated to Chess.com games page
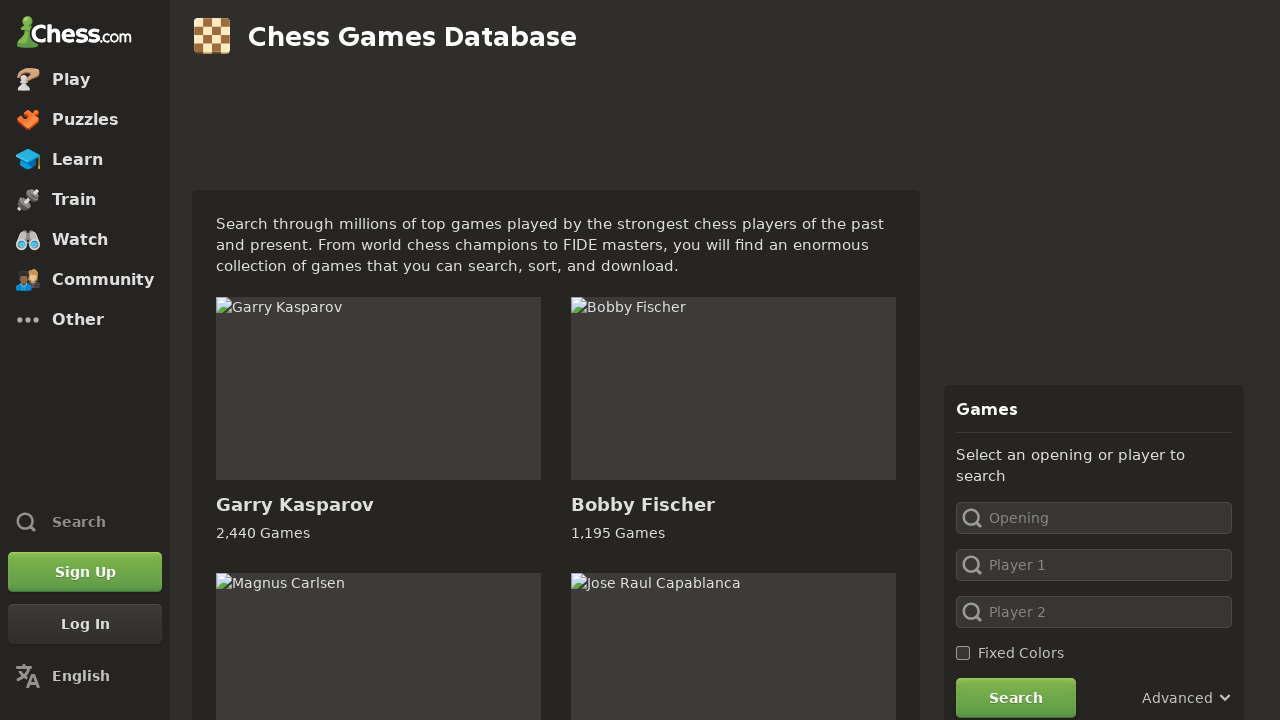

Game preview images loaded on the page
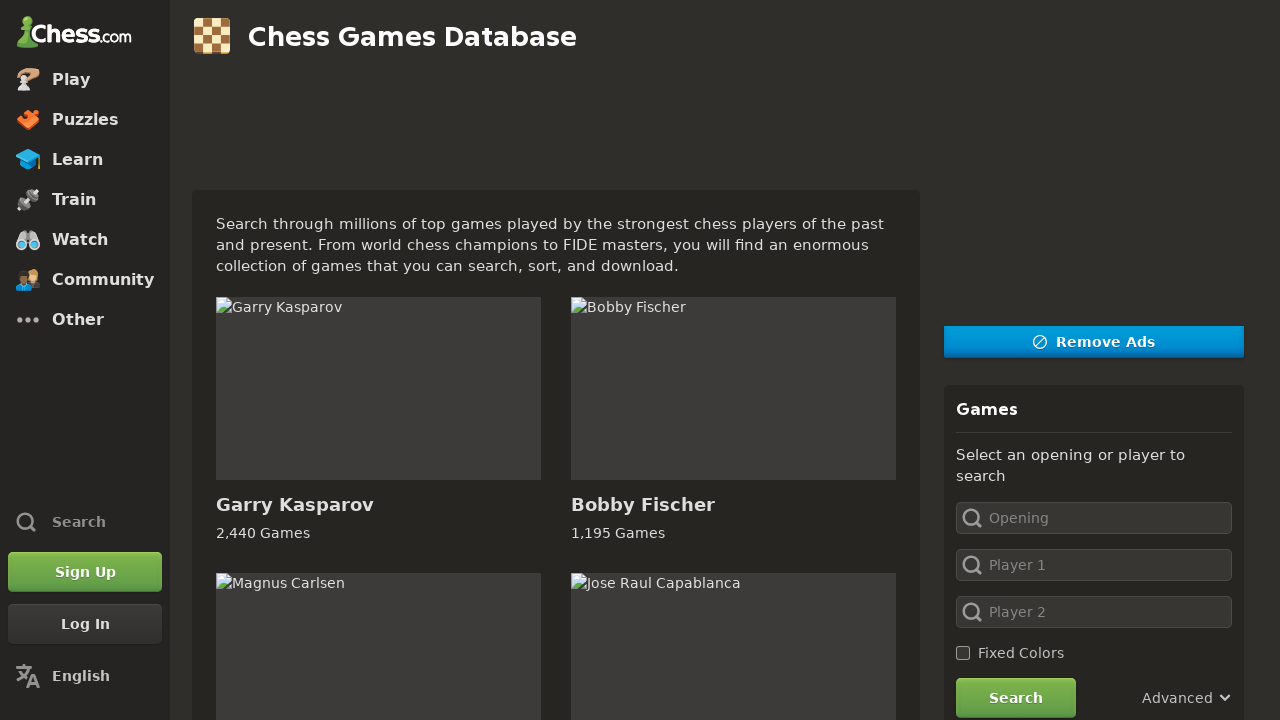

Located first game preview element
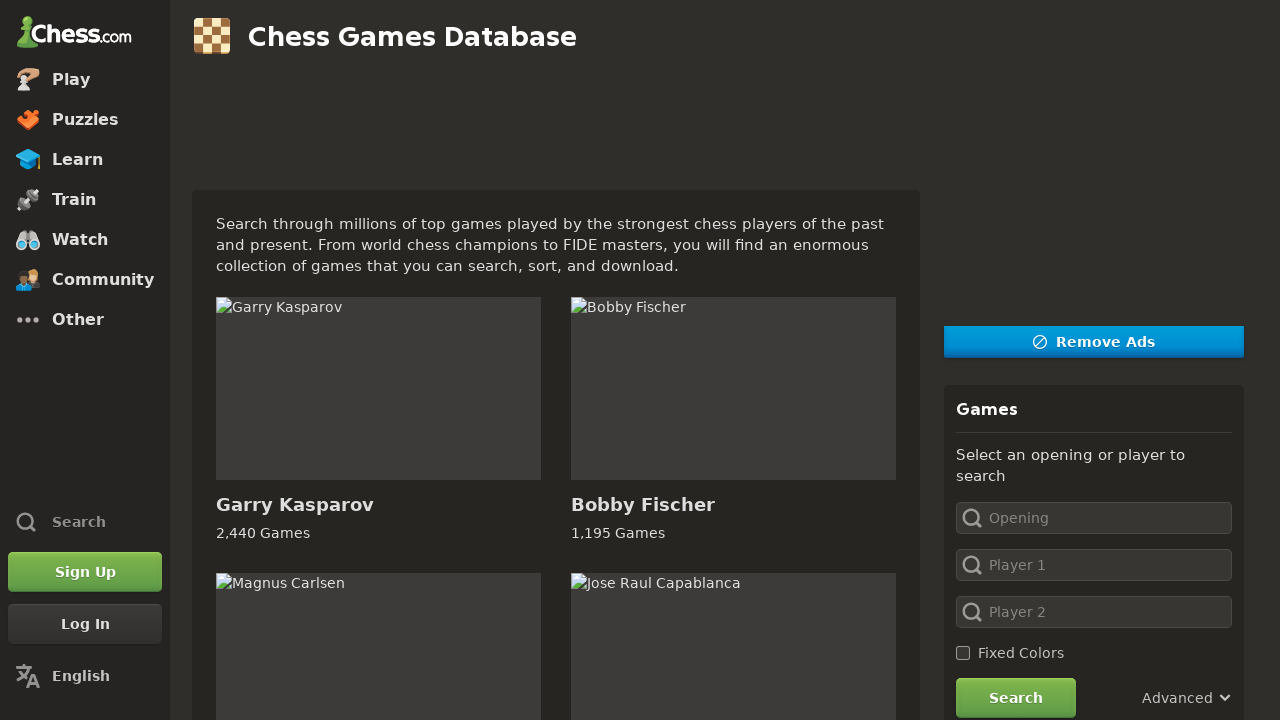

Clicked on the first game preview to view its details at (378, 388) on .post-preview-image >> nth=0
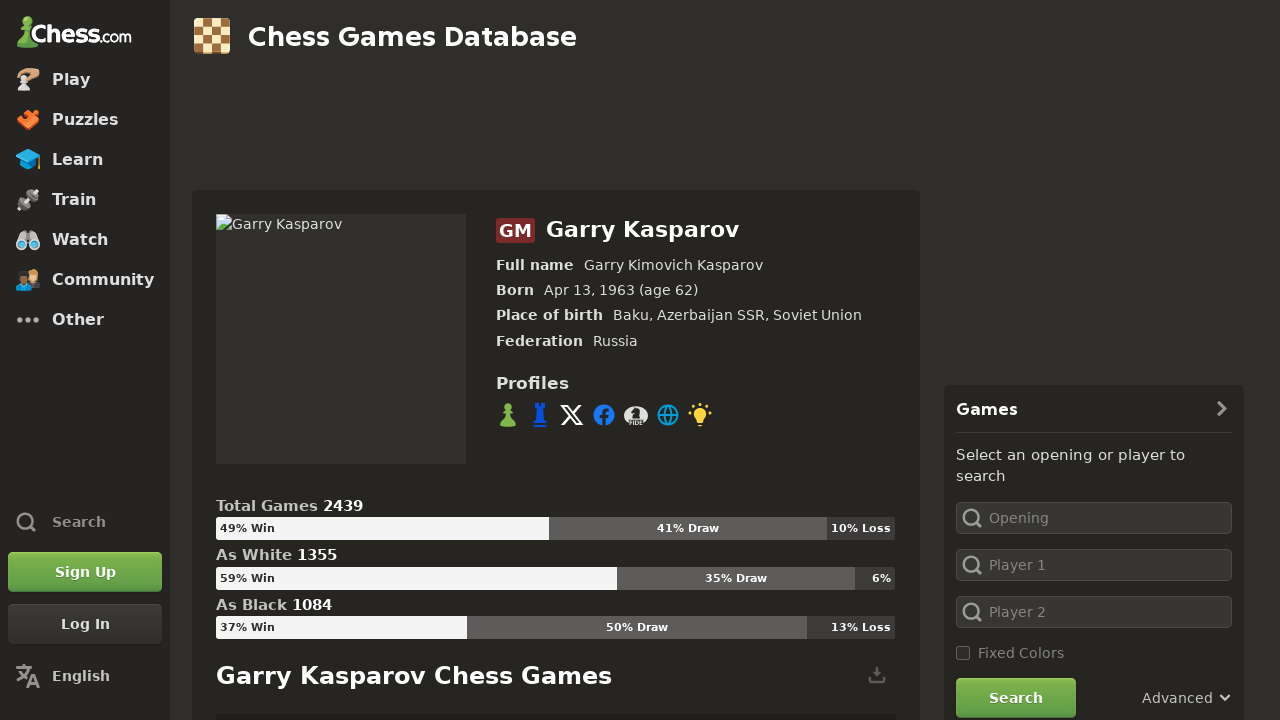

Game details page loaded and DOM content is ready
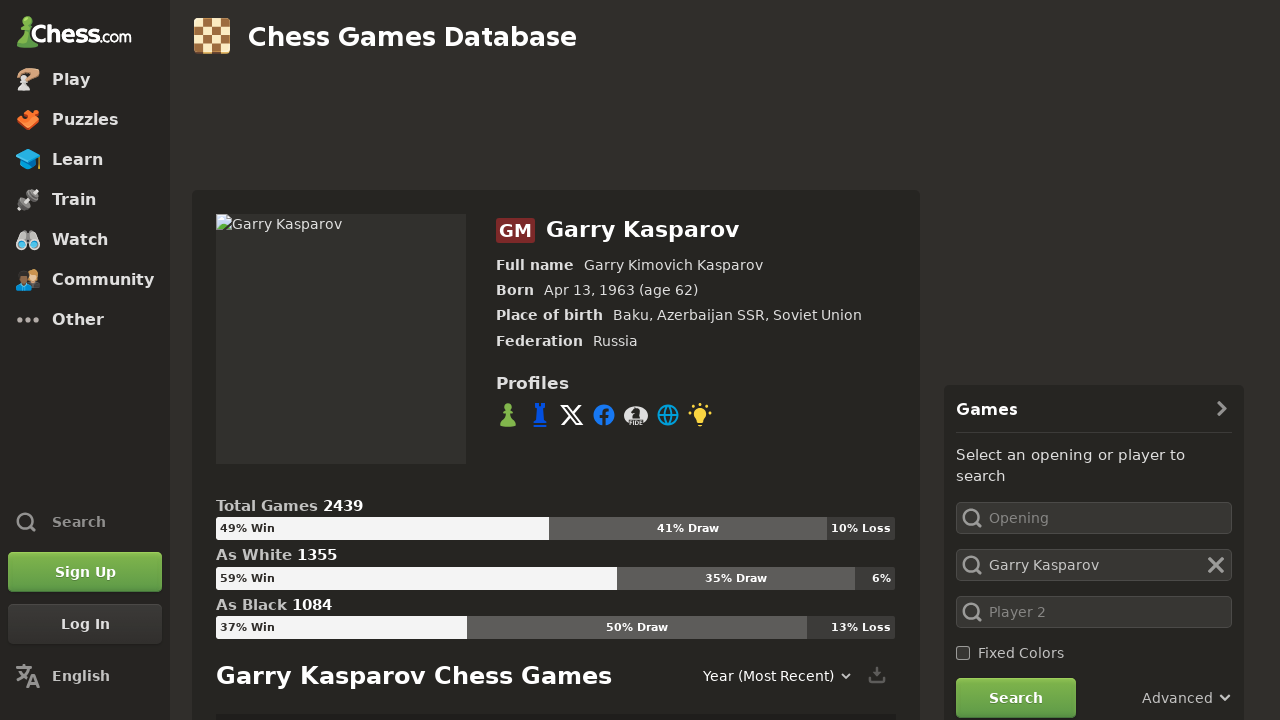

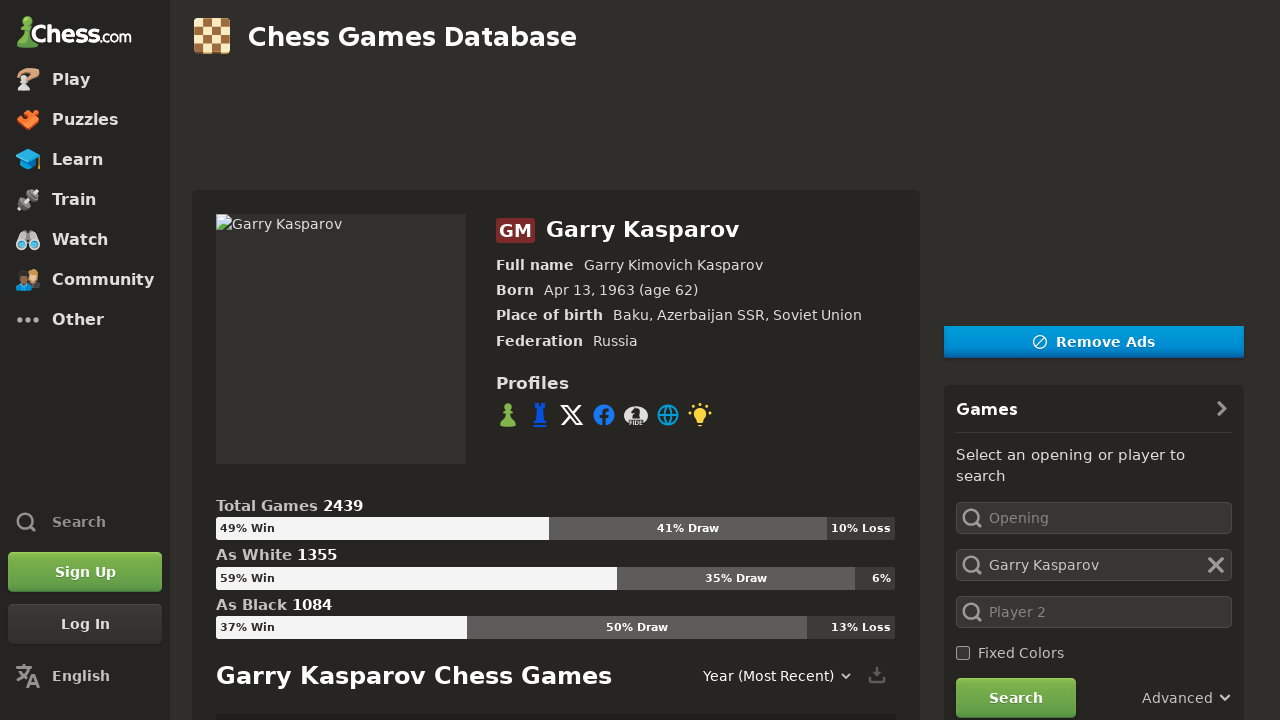